Tests dropdown selection functionality by selecting an option by index from a select menu

Starting URL: https://demoqa.com/select-menu

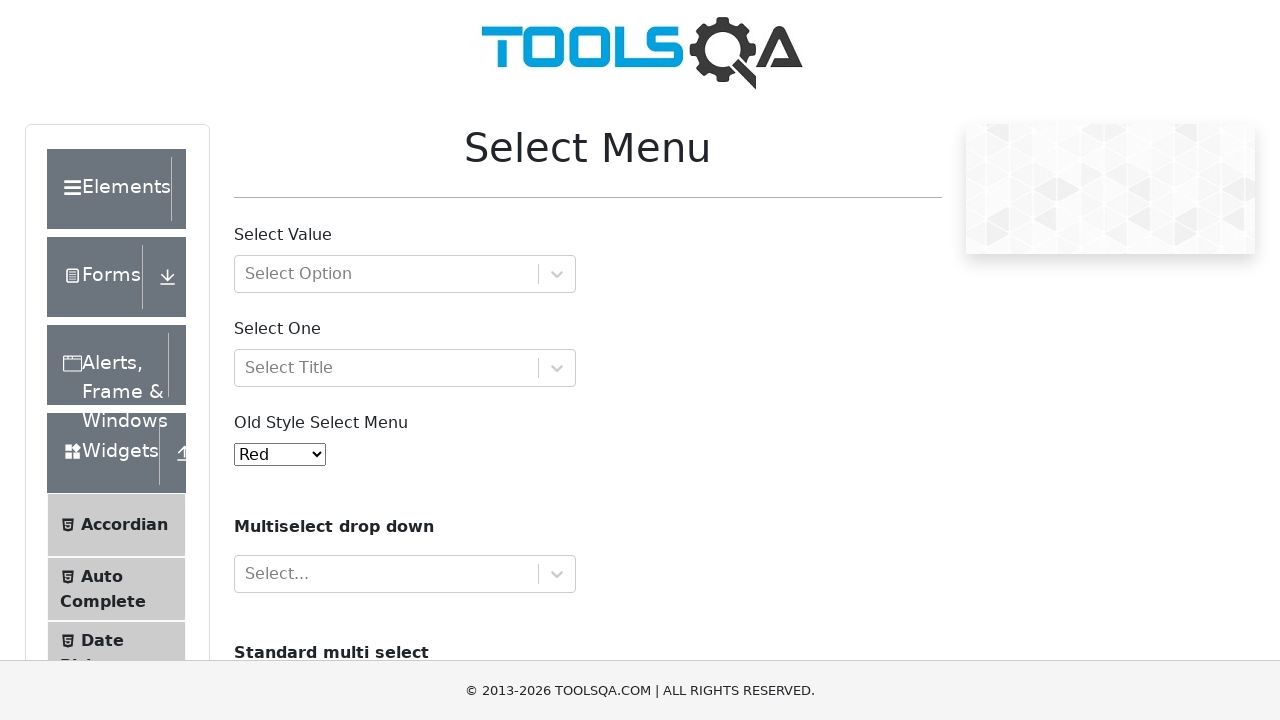

Navigated to dropdown select menu page
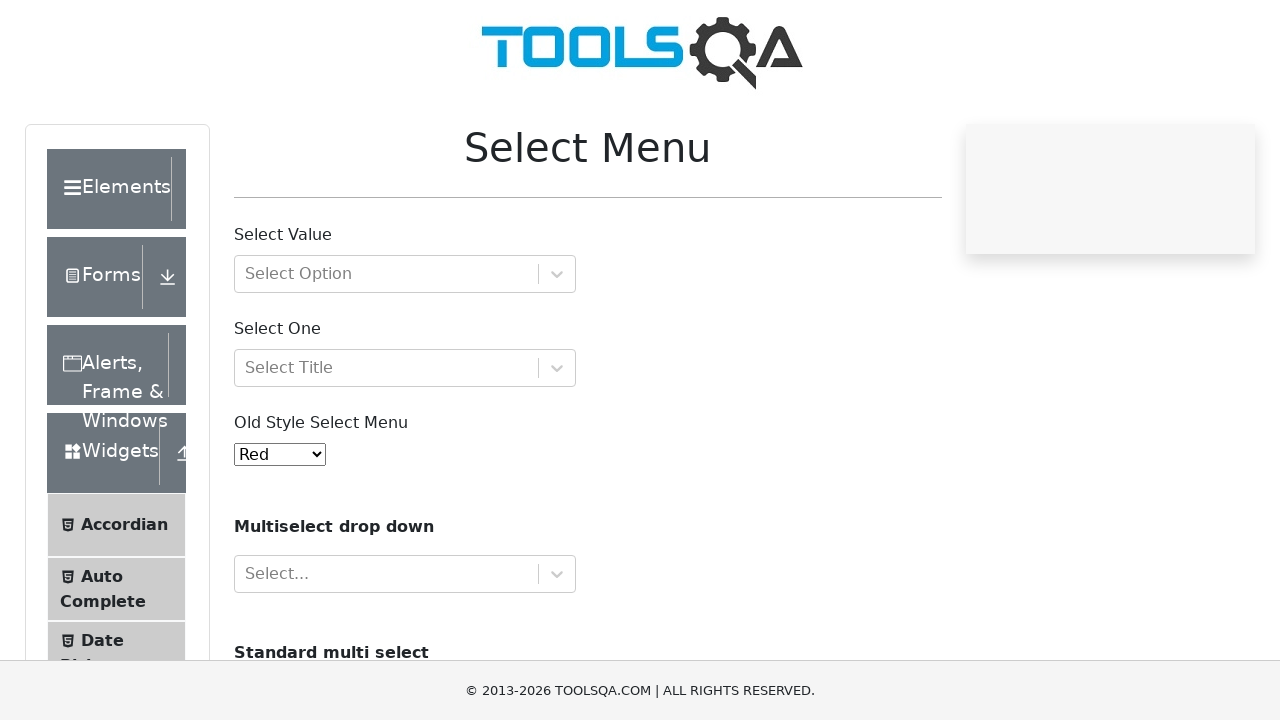

Selected option at index 3 from the select menu dropdown on //*[@id='oldSelectMenu']
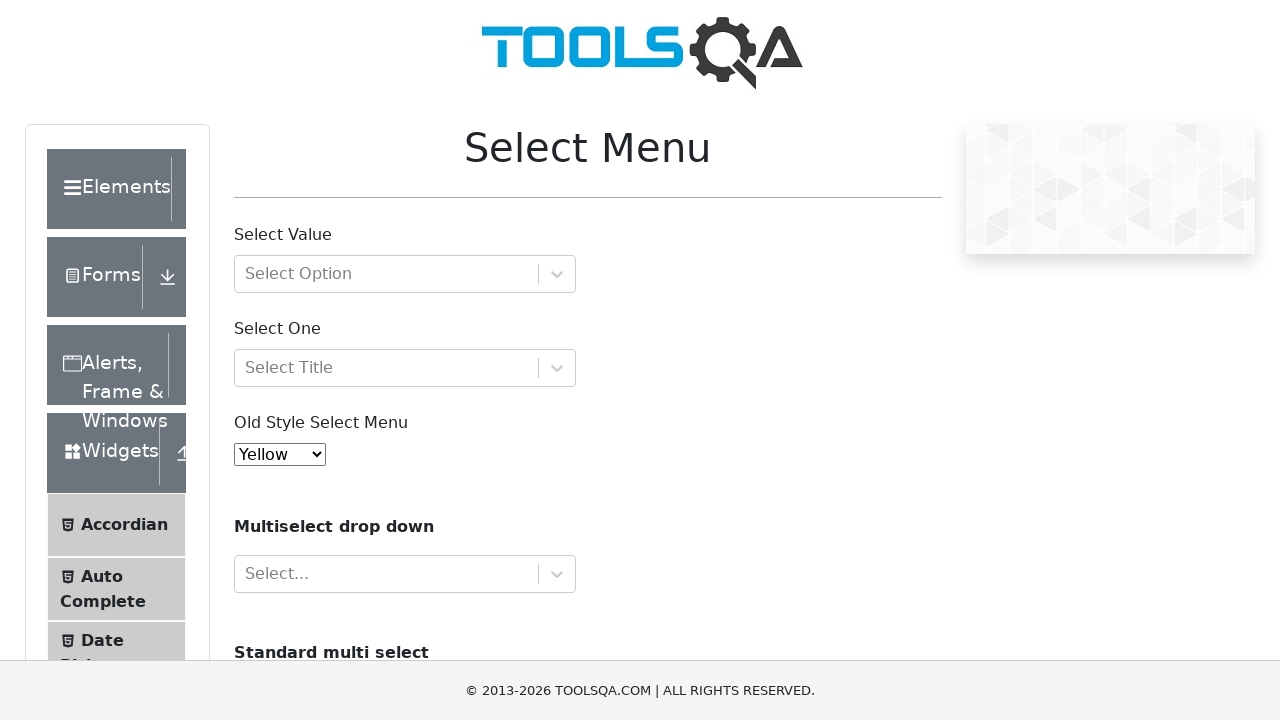

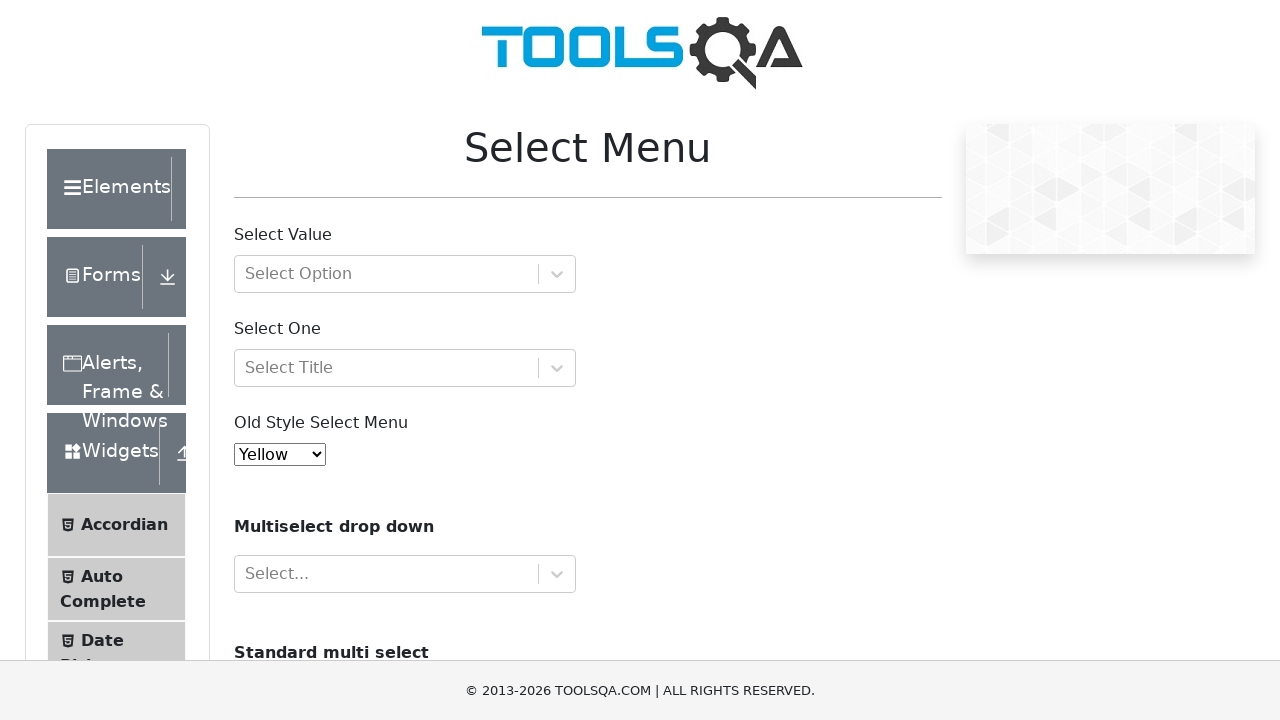